Tests checking multiple day checkboxes (Sunday, Monday, Tuesday, Wednesday) using a loop.

Starting URL: https://testautomationpractice.blogspot.com/

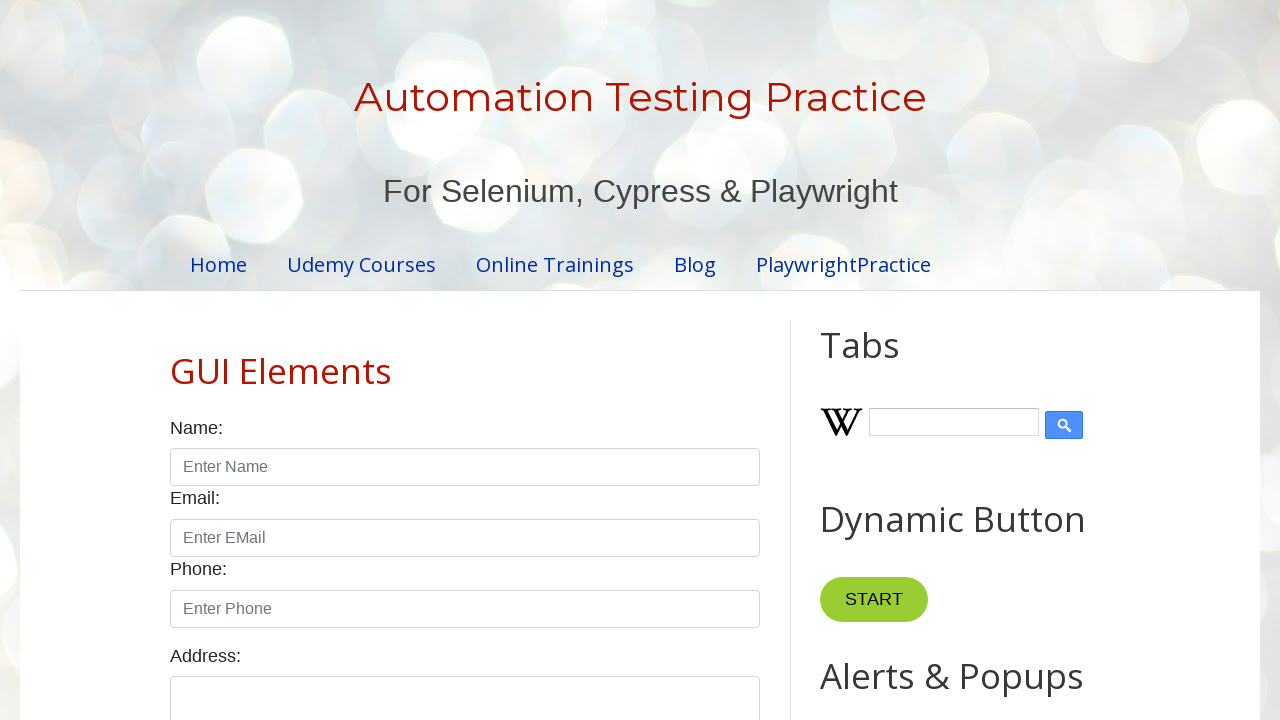

Navigated to test automation practice website
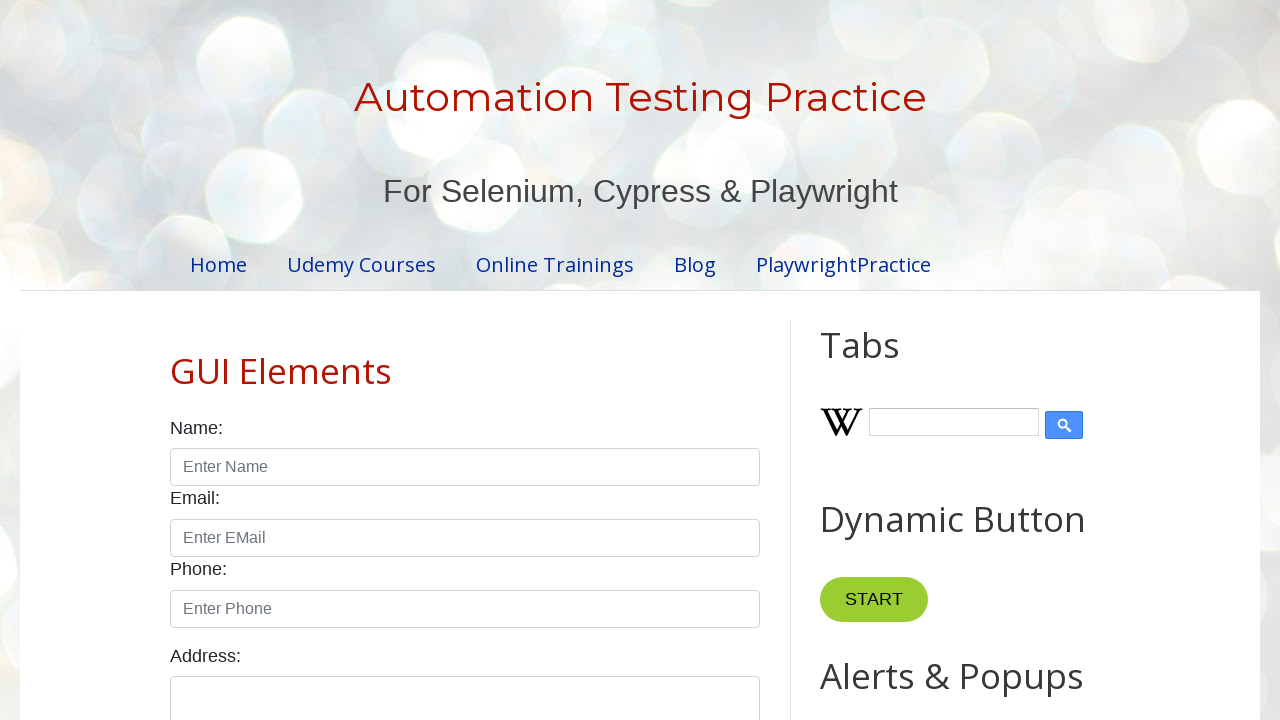

Checked checkbox with selector [id="sunday"] at (176, 360) on [id="sunday"]
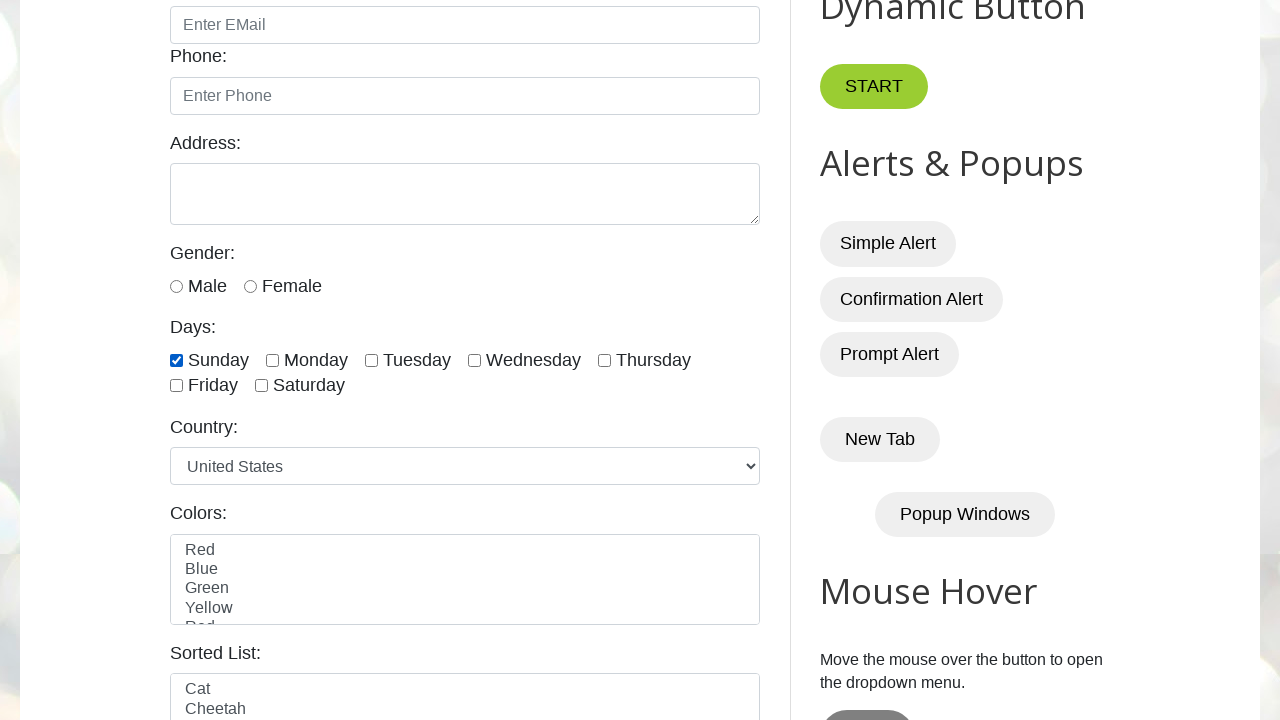

Checked checkbox with selector [id="monday"] at (272, 360) on [id="monday"]
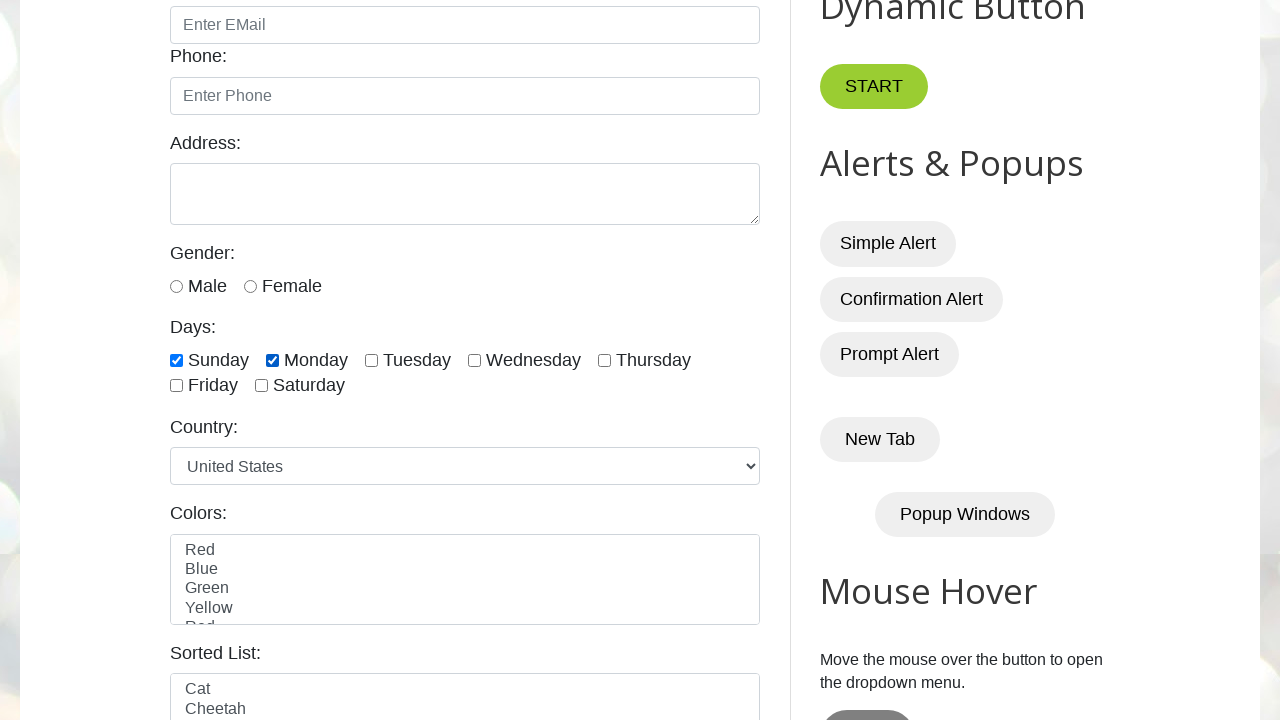

Checked checkbox with selector [id="tuesday"] at (372, 360) on [id="tuesday"]
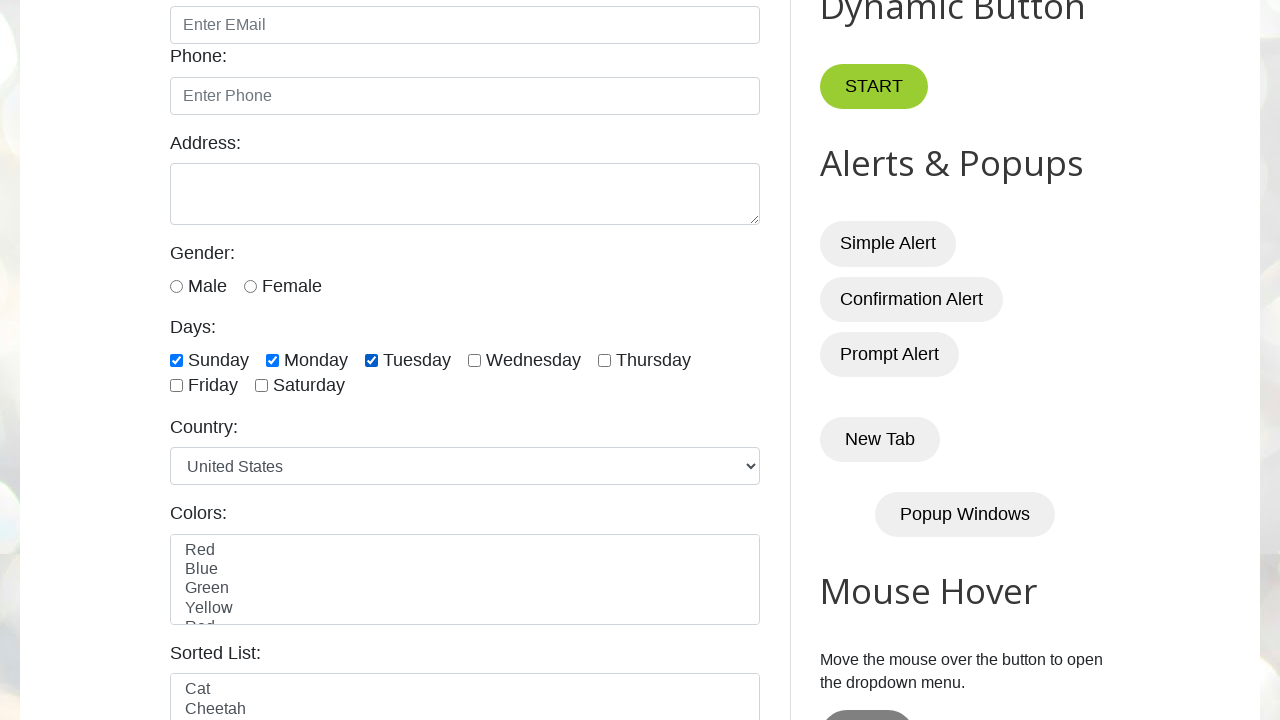

Checked checkbox with selector [id="wednesday"] at (474, 360) on [id="wednesday"]
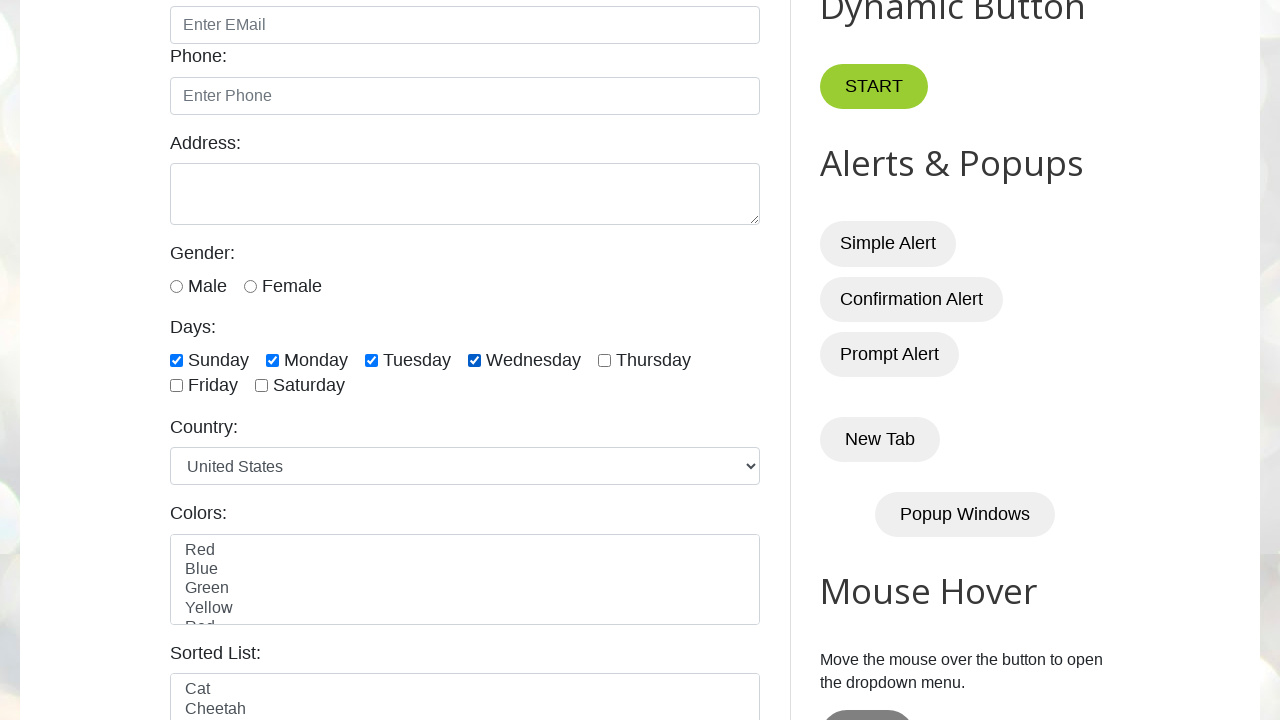

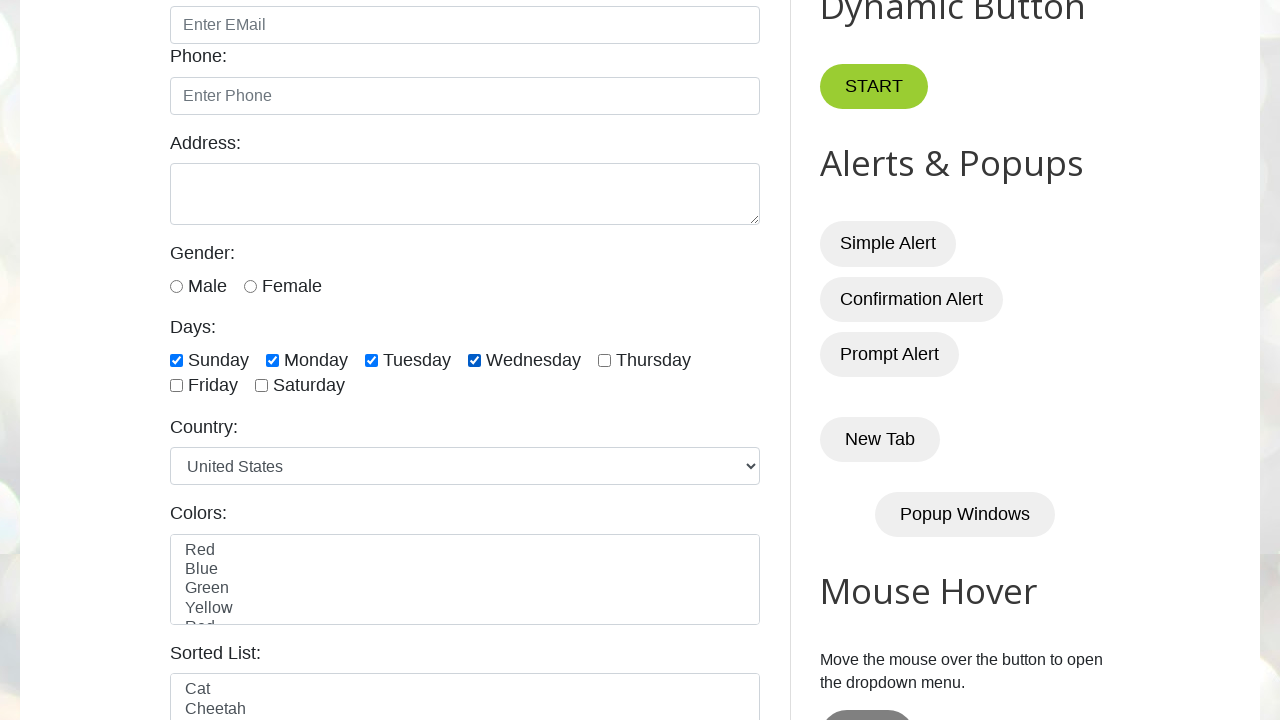